Tests alert handling functionality by clicking login button without entering credentials and then accepting the resulting alert message

Starting URL: https://www.rediffmailpro.com/cgi-bin/login.cgi

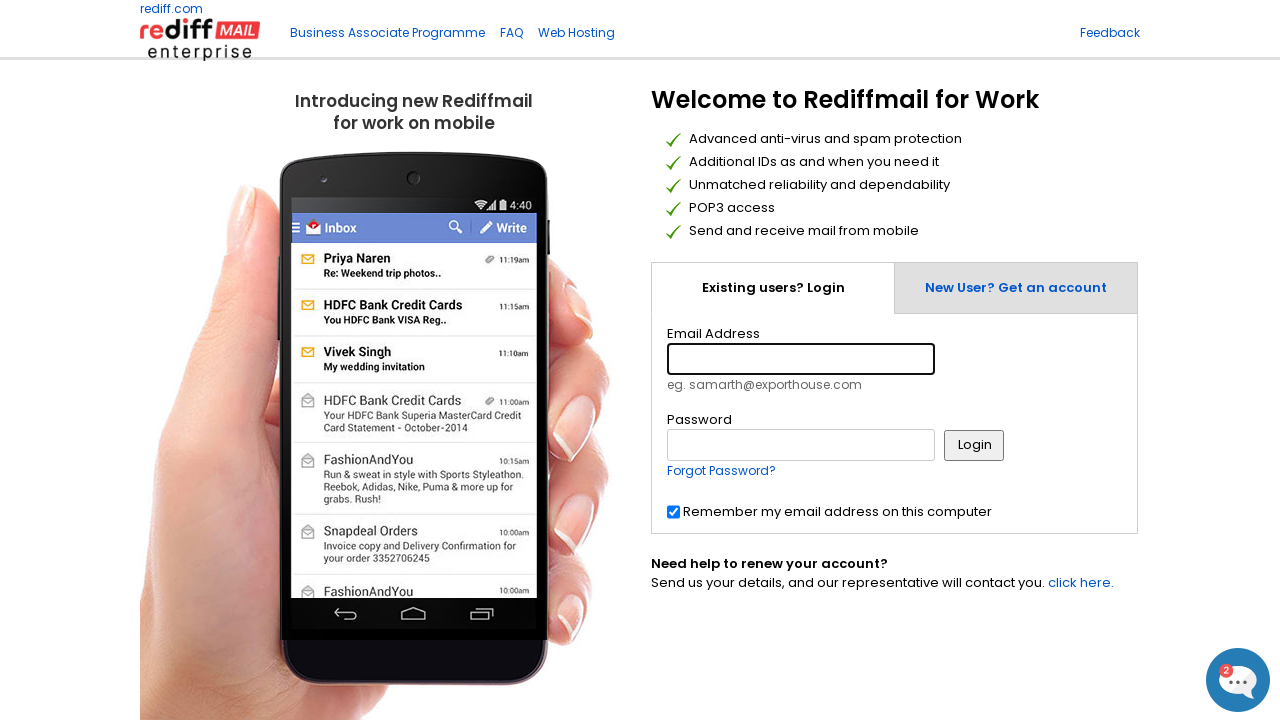

Clicked login button without entering credentials at (974, 445) on input[type='submit']
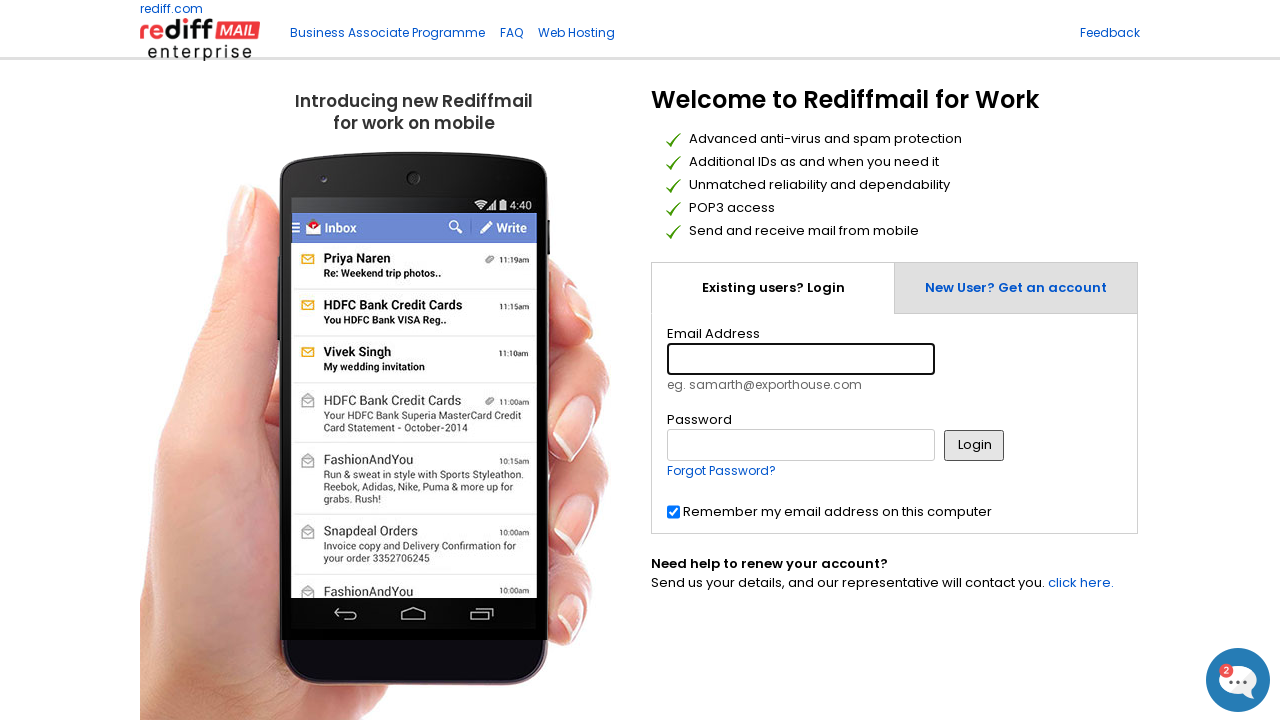

Set up alert dialog handler to accept alerts
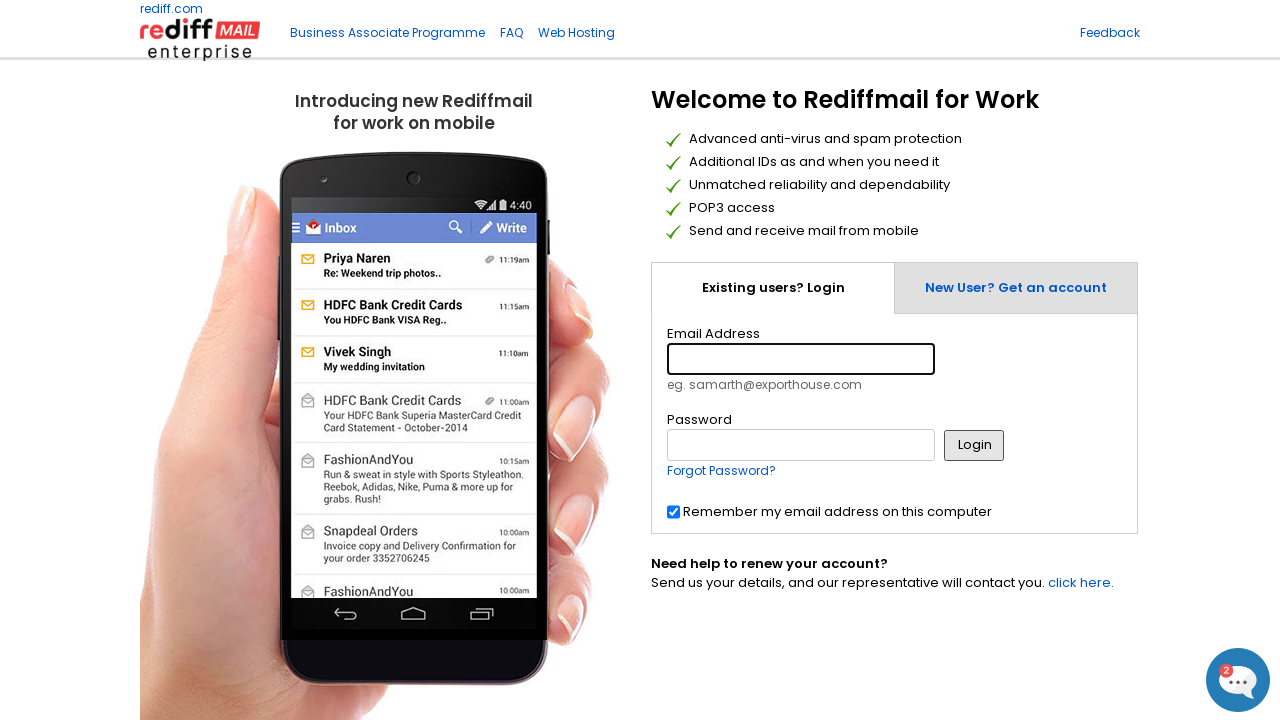

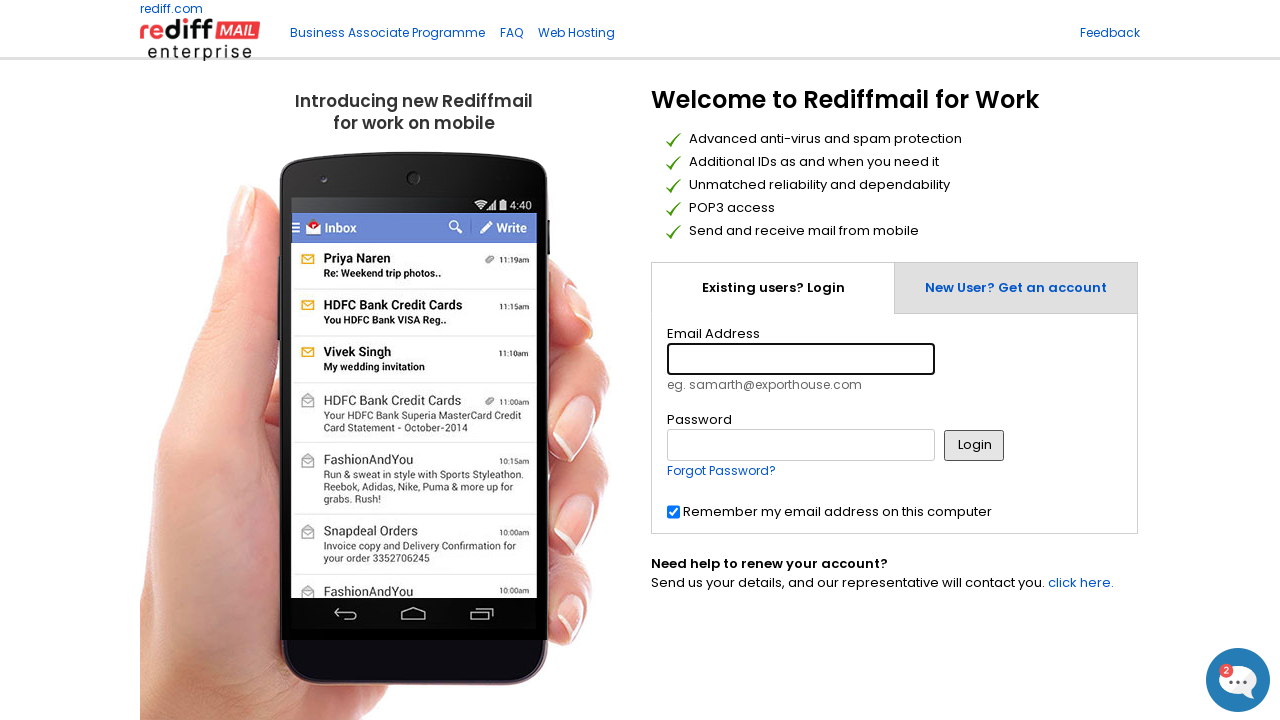